Tests XPath conditions by finding input elements using AND, OR, and NOT operators and interacting with them

Starting URL: https://www.hyrtutorials.com/p/add-padding-to-containers.html

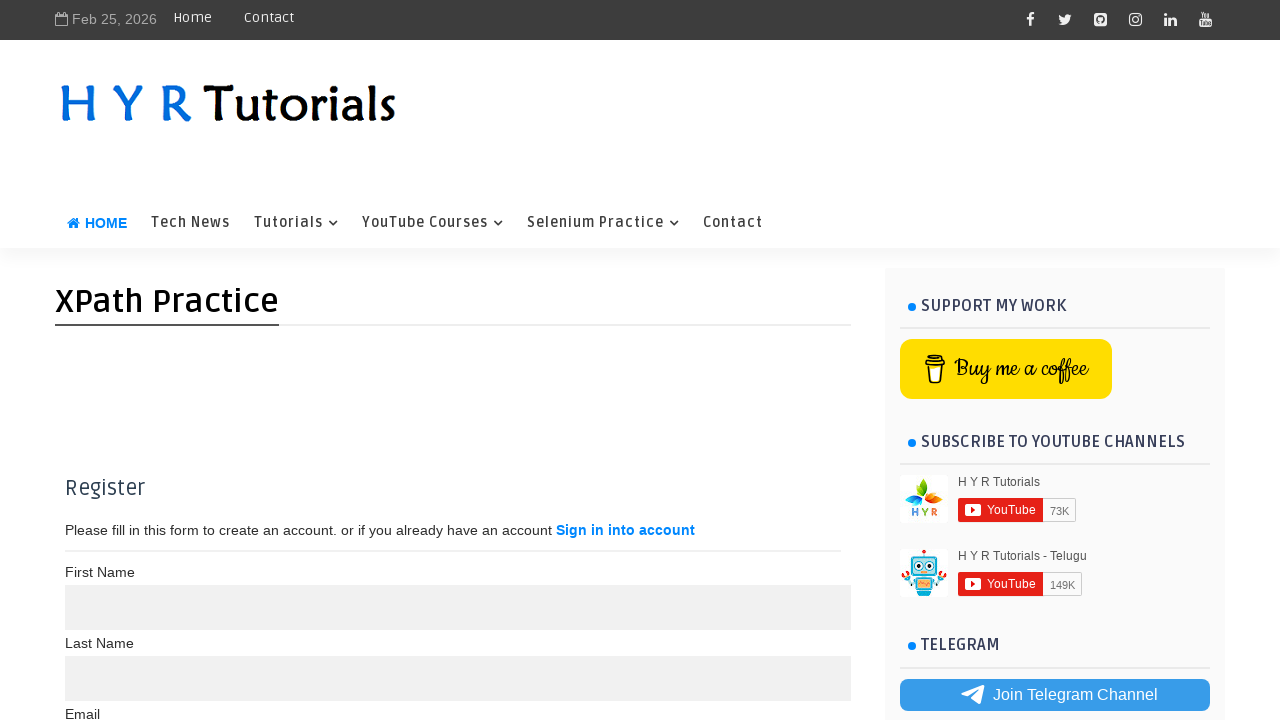

Located input elements using AND condition (maxlength<=15 AND name='name' AND type='text')
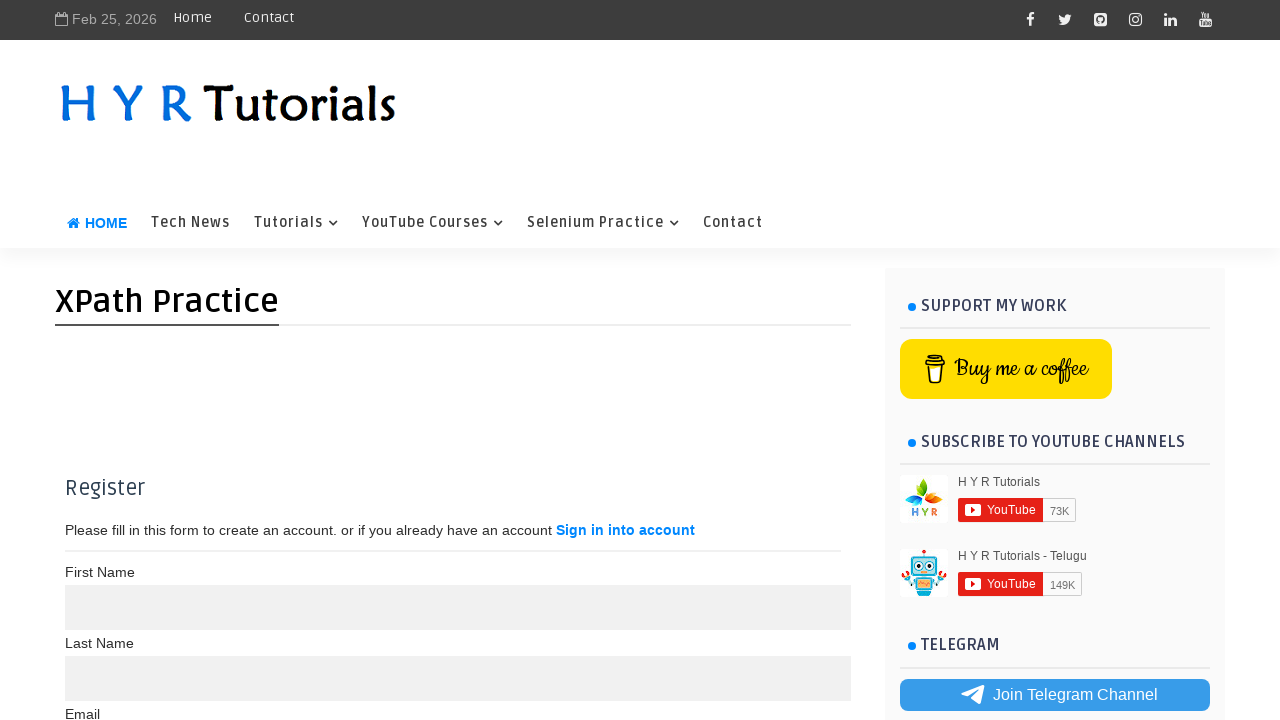

Filled first AND condition input with 'Test Input' on xpath=//input[@maxlength<=15 and @name='name' and @type='text'] >> nth=0
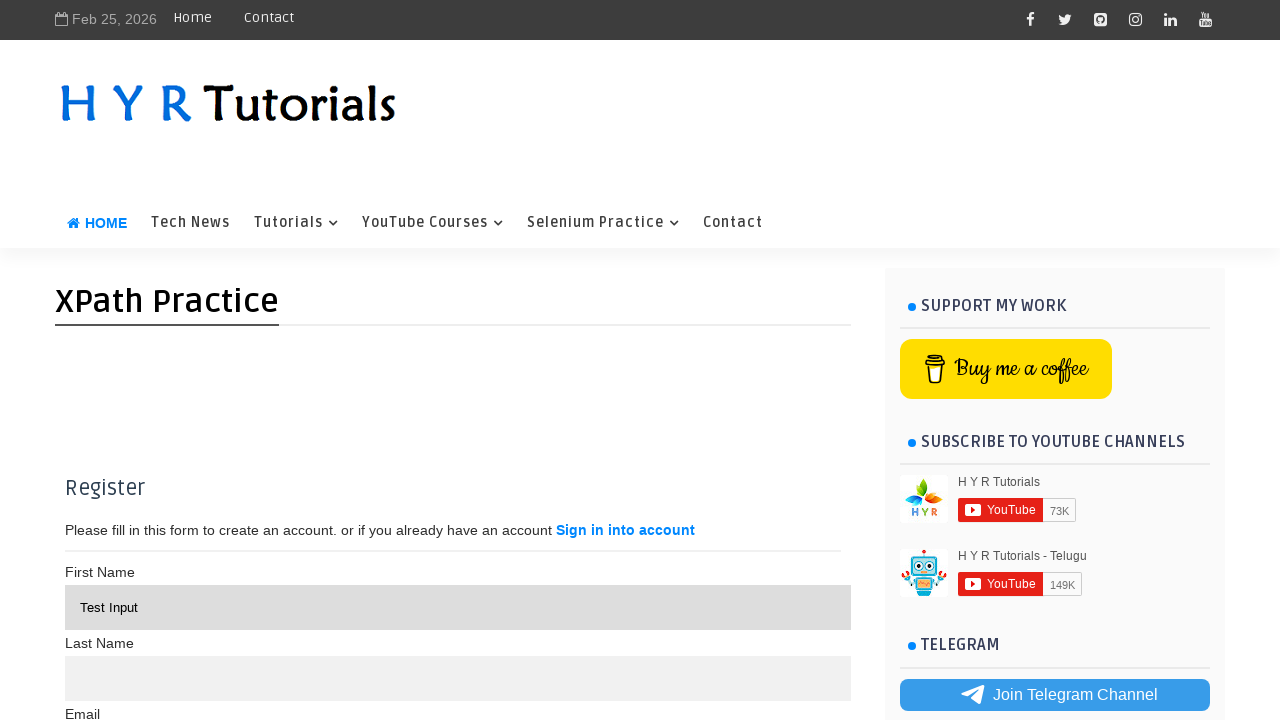

Located input elements using OR condition (maxlength<=15 AND name='name' OR type='tQext')
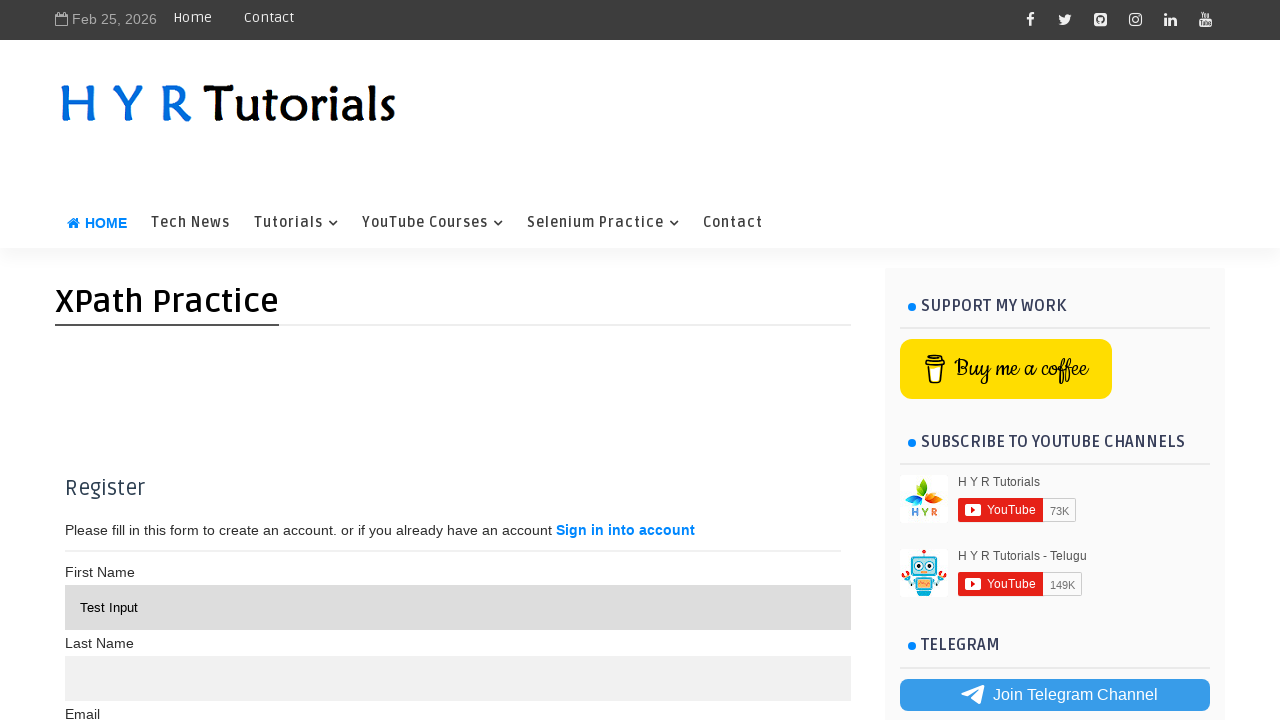

Filled first OR condition input with 'PSPK' on xpath=//input[@maxlength<=15 and @name='name' or @type='tQext'] >> nth=0
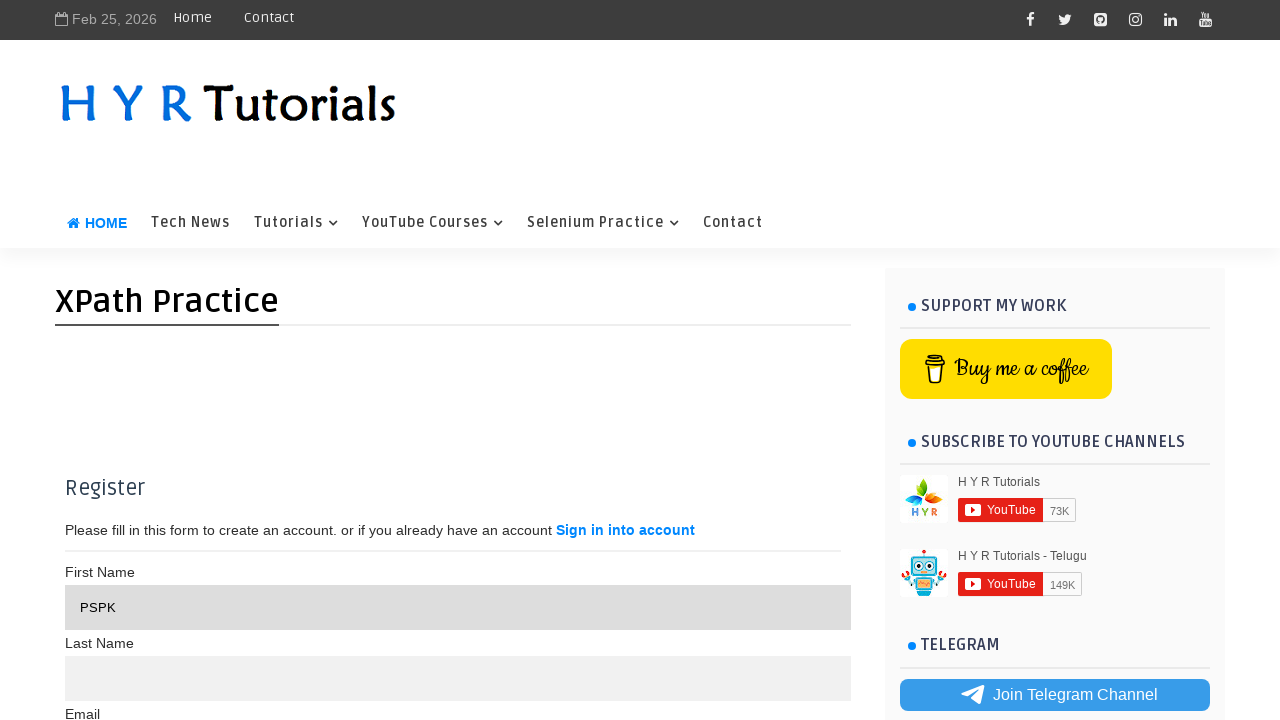

Located input elements using NOT condition (not maxlength=10)
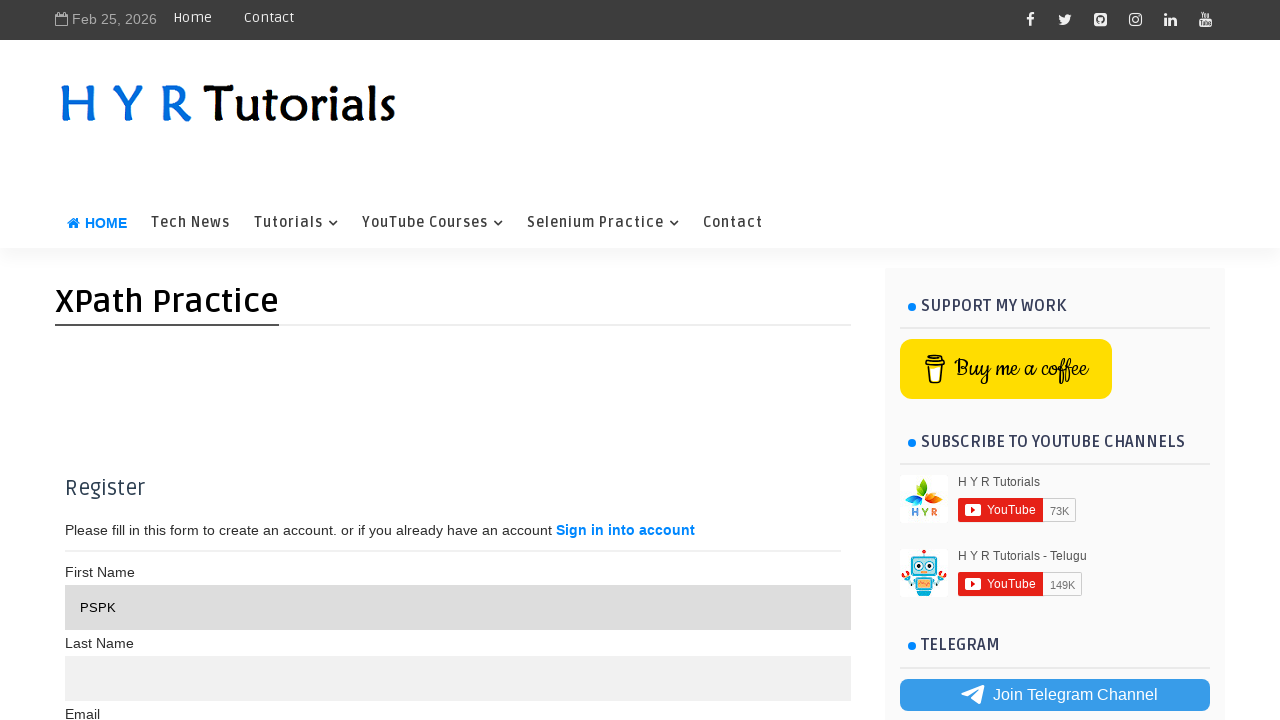

Counted elements without maxlength=10: 14
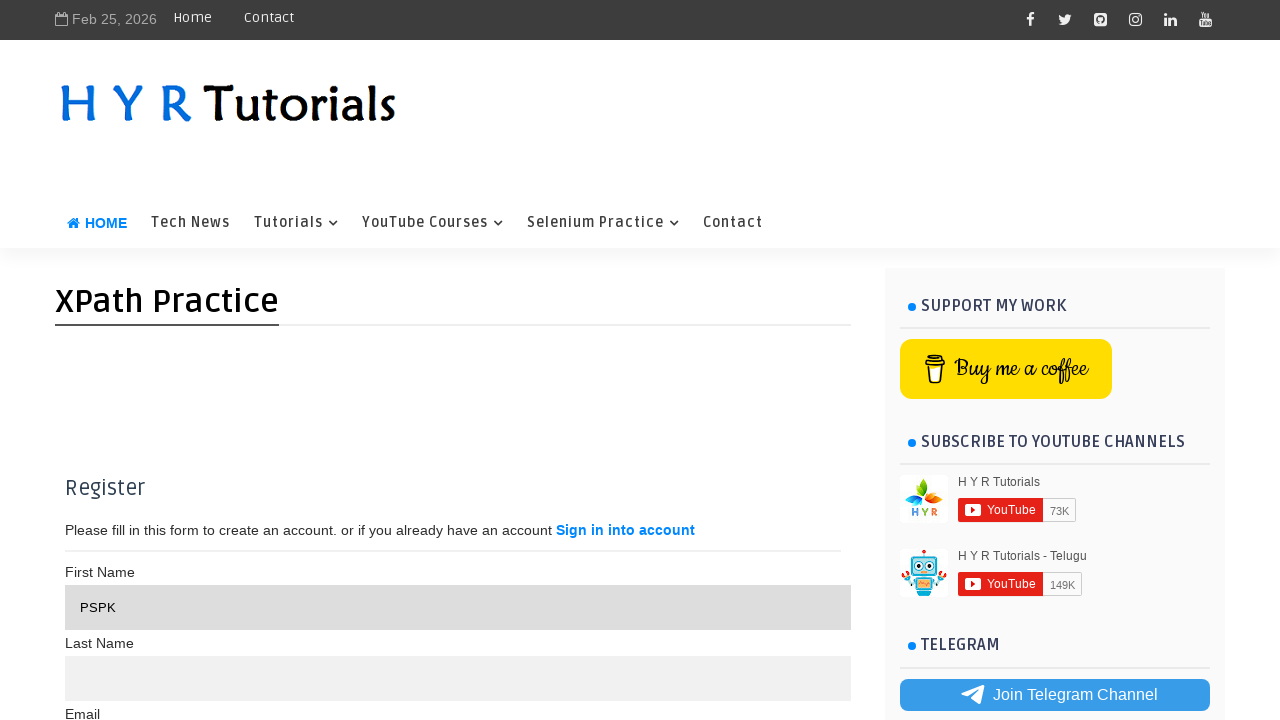

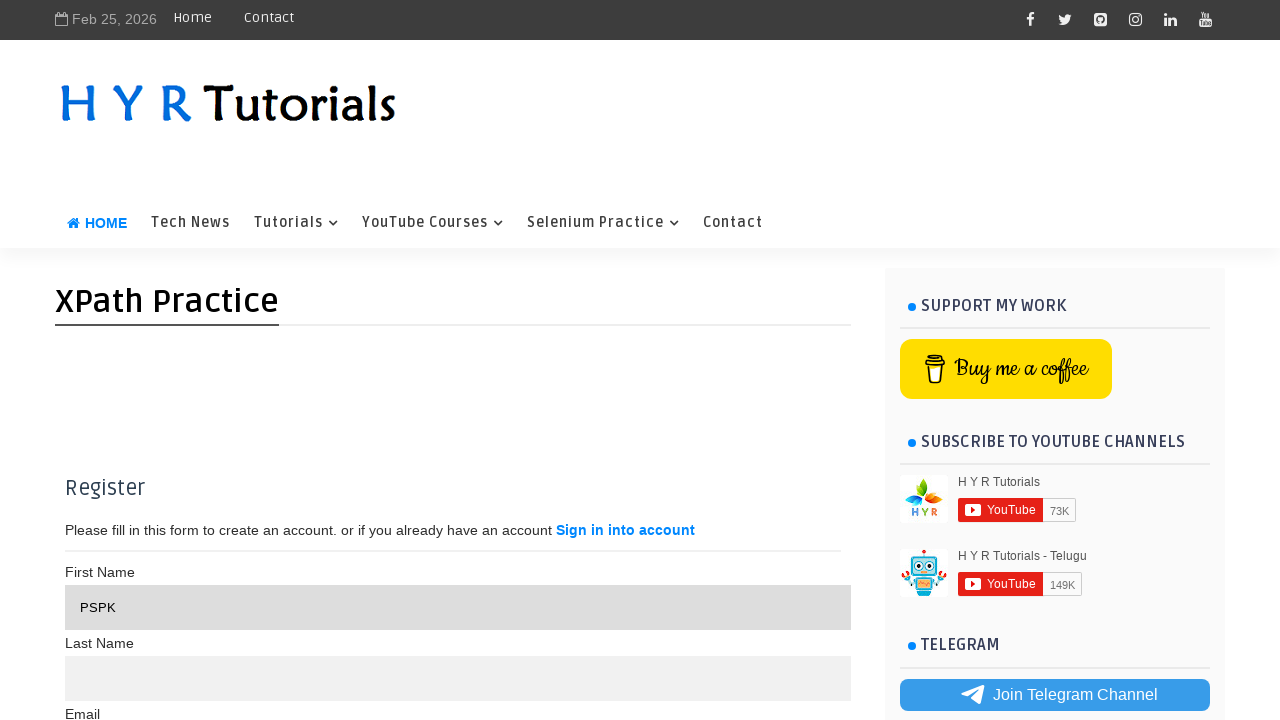